Verifies that clicking the footer logo redirects to the homepage.

Starting URL: https://www.apollopharmacy.in/

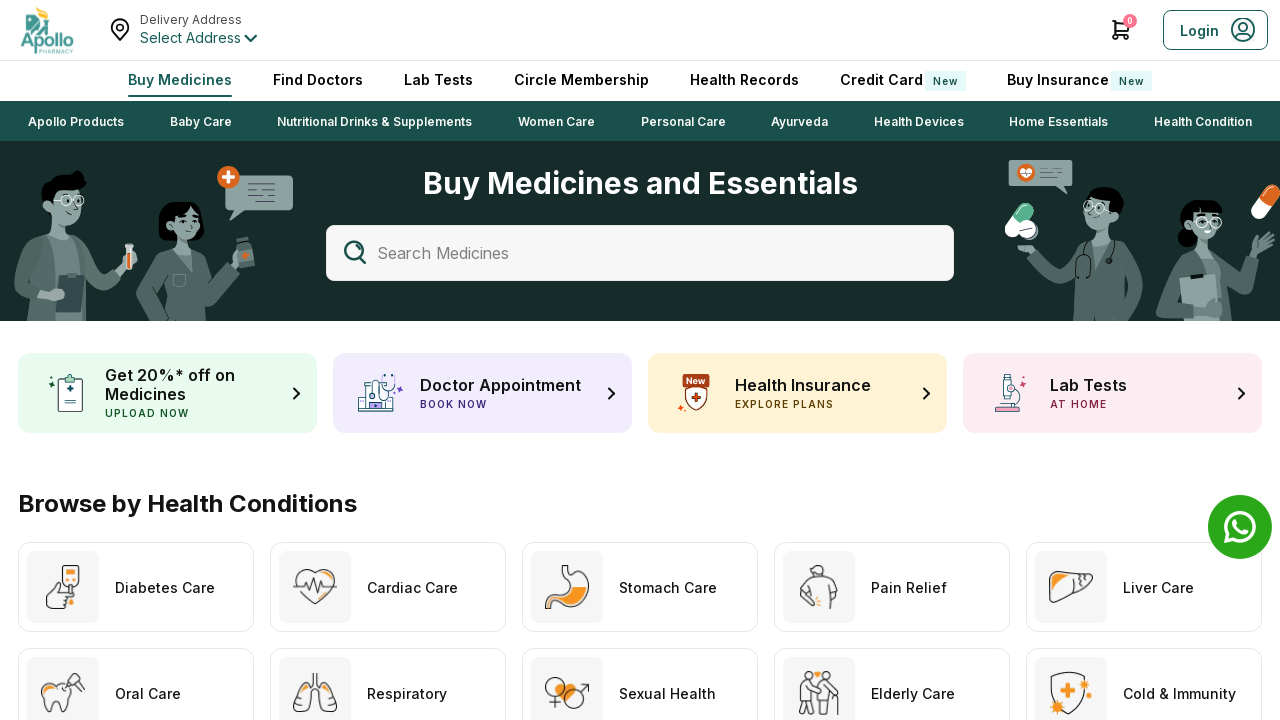

Clicked footer logo at (84, 545) on internal:role=contentinfo >> internal:label="logo"i
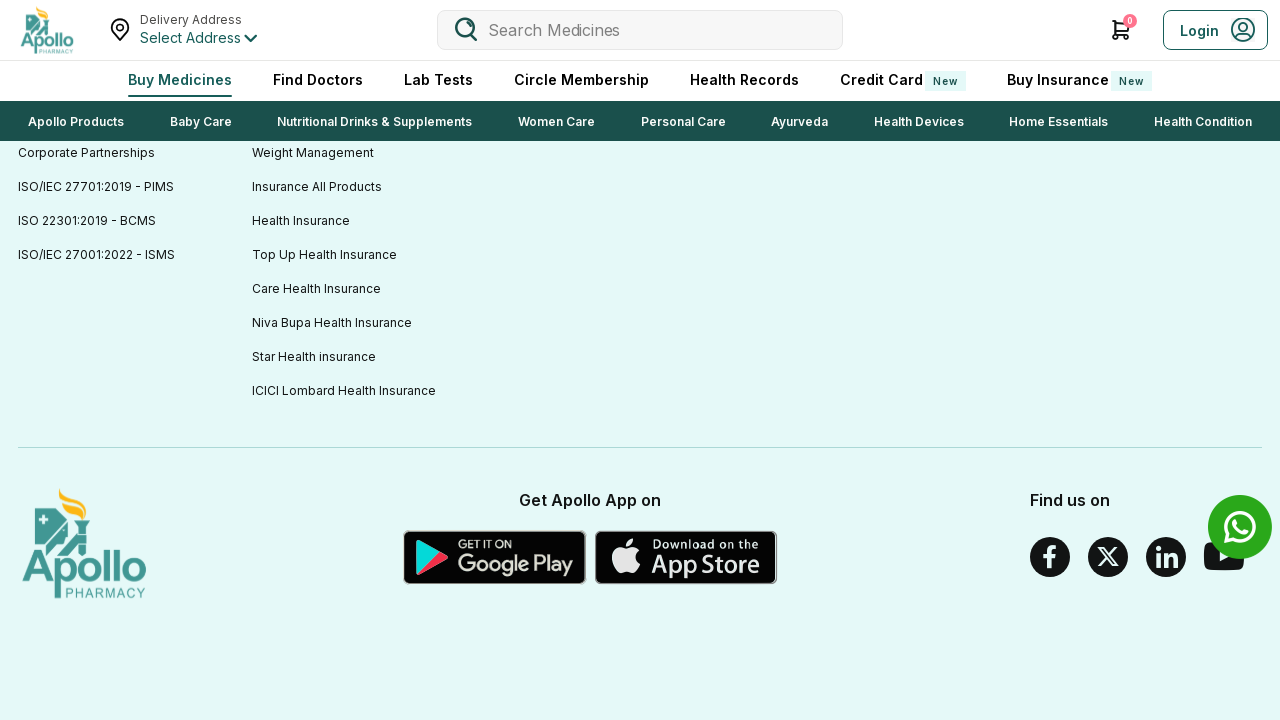

Verified that clicking footer logo redirected to homepage
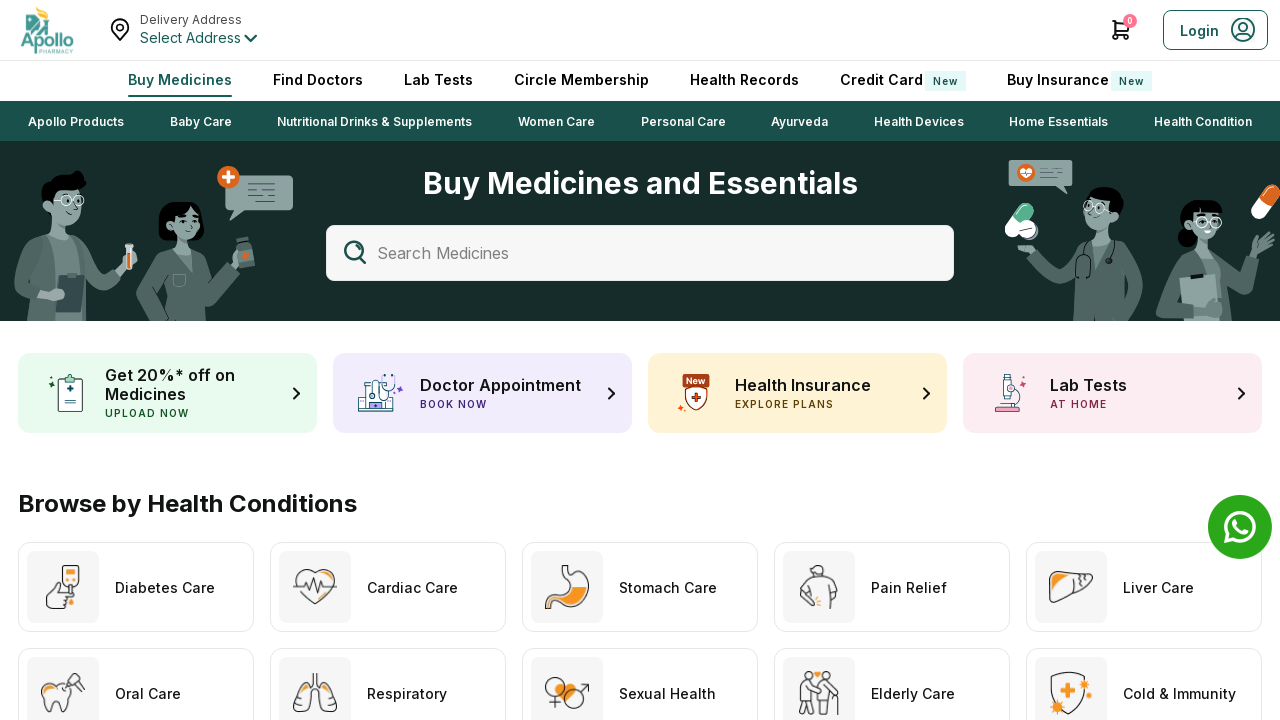

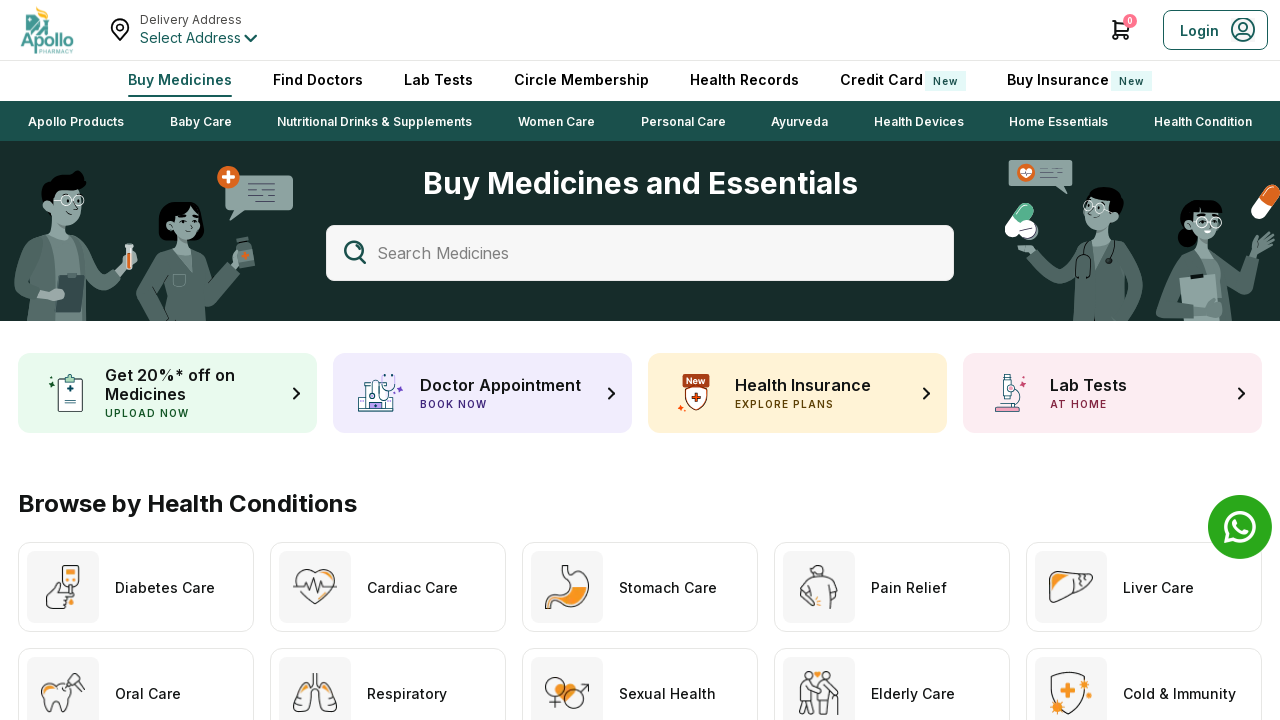